Tests window handling functionality by opening various types of new windows/tabs, switching between them, and closing them in different scenarios

Starting URL: https://www.leafground.com/window.xhtml

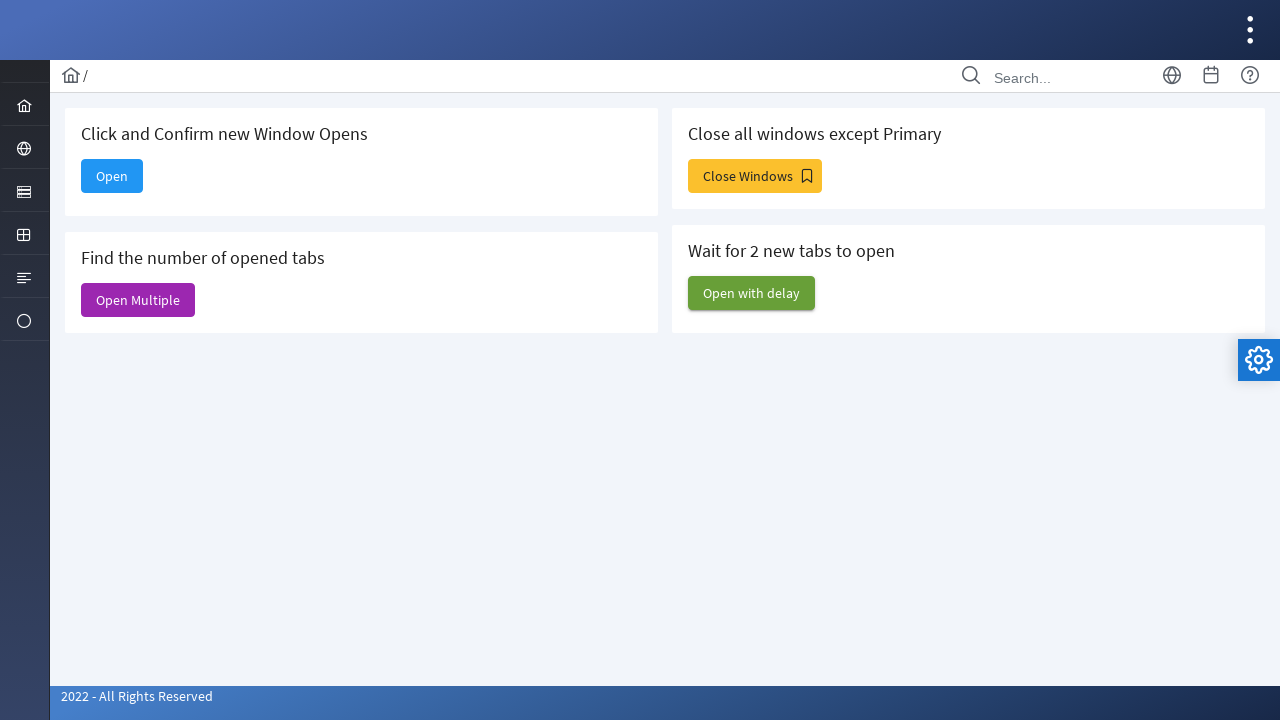

Got initial window/tab reference
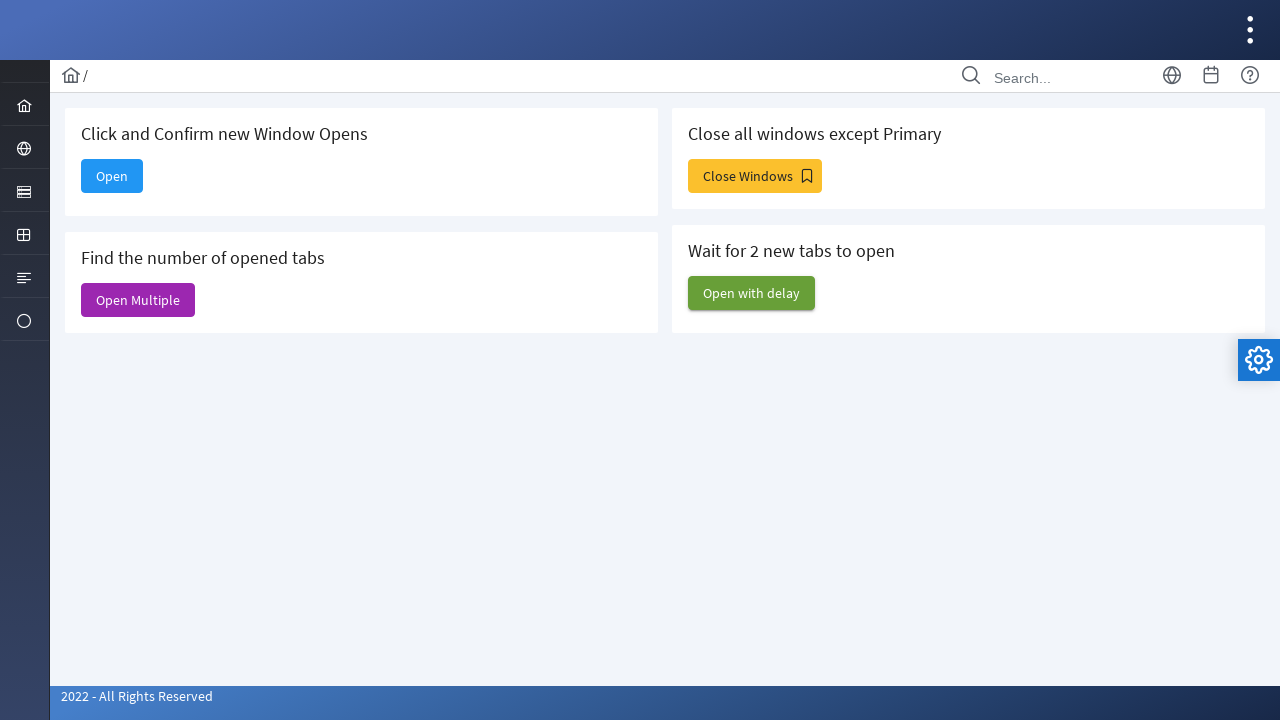

Clicked 'Open' button to open new tab at (112, 176) on xpath=//span[text()='Open']
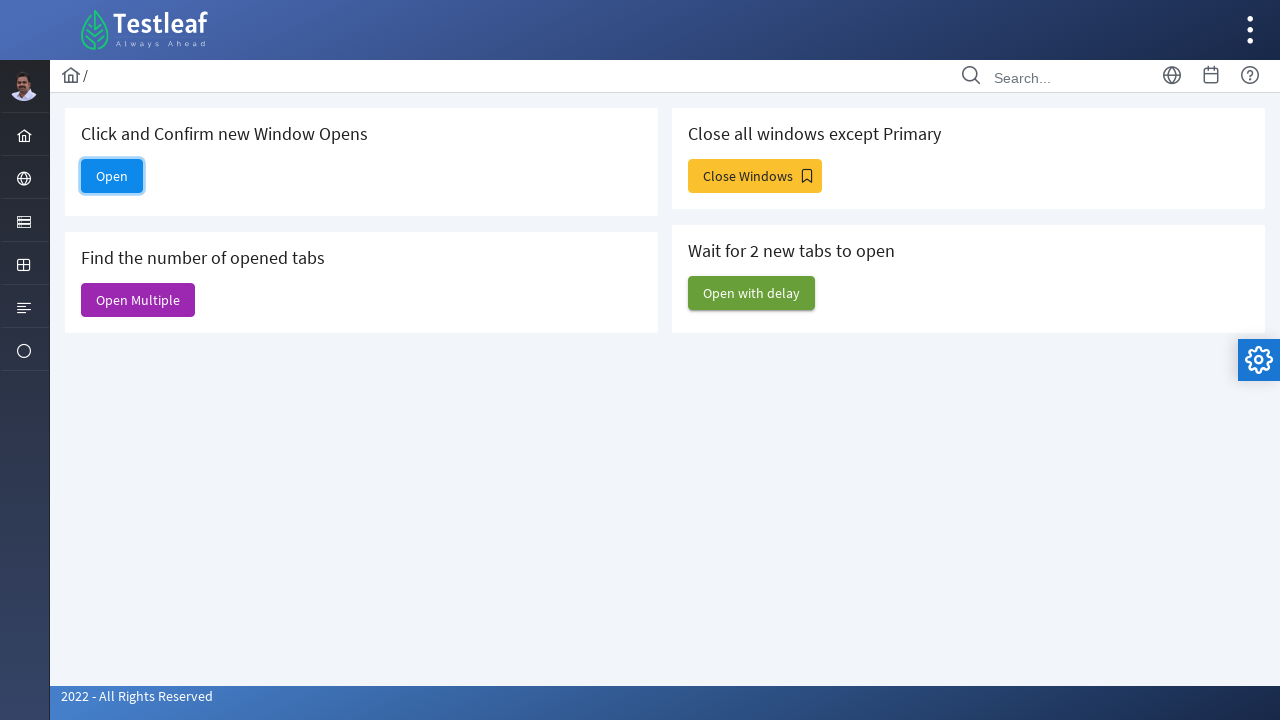

Waited for new tab to open
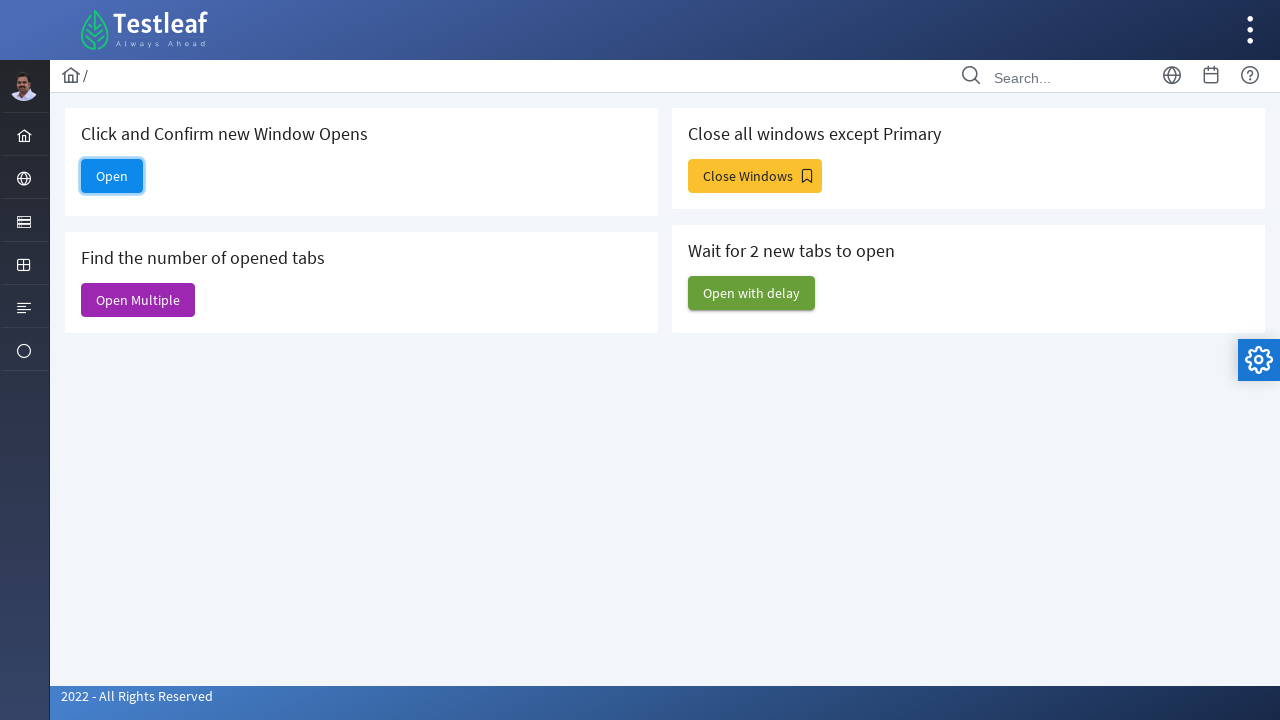

Retrieved all open pages/tabs from context
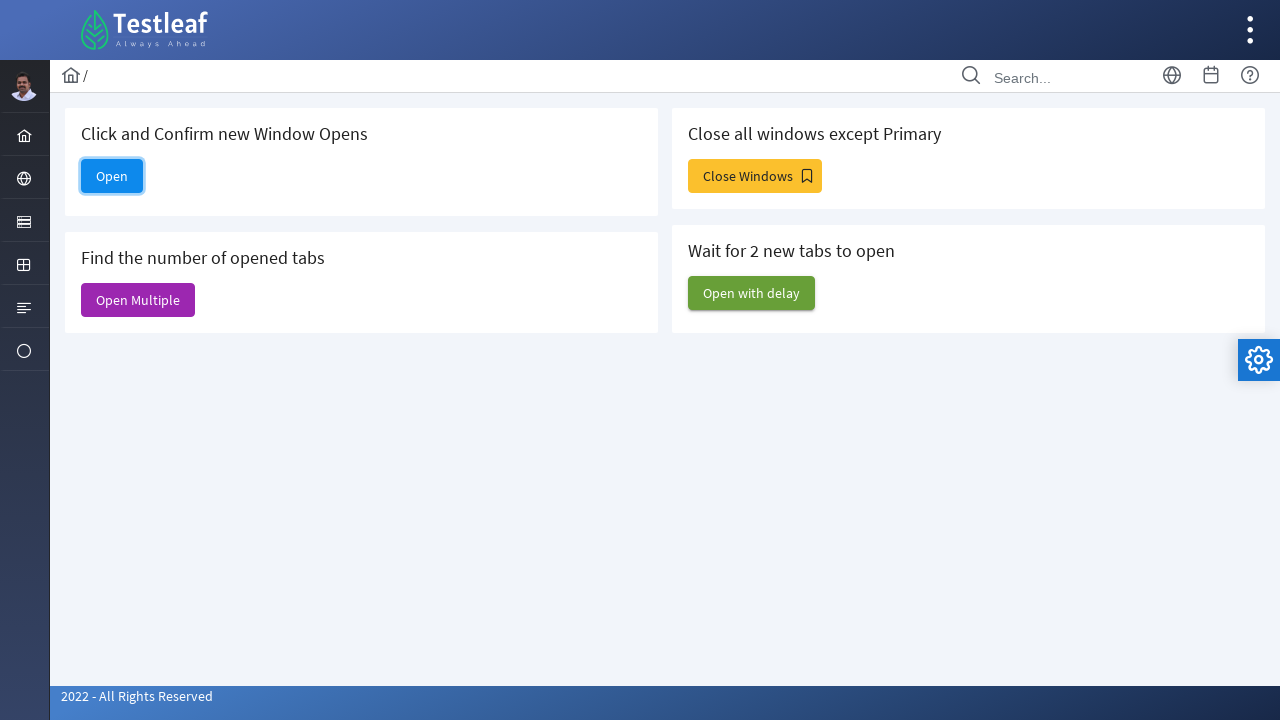

Switched to newly opened tab
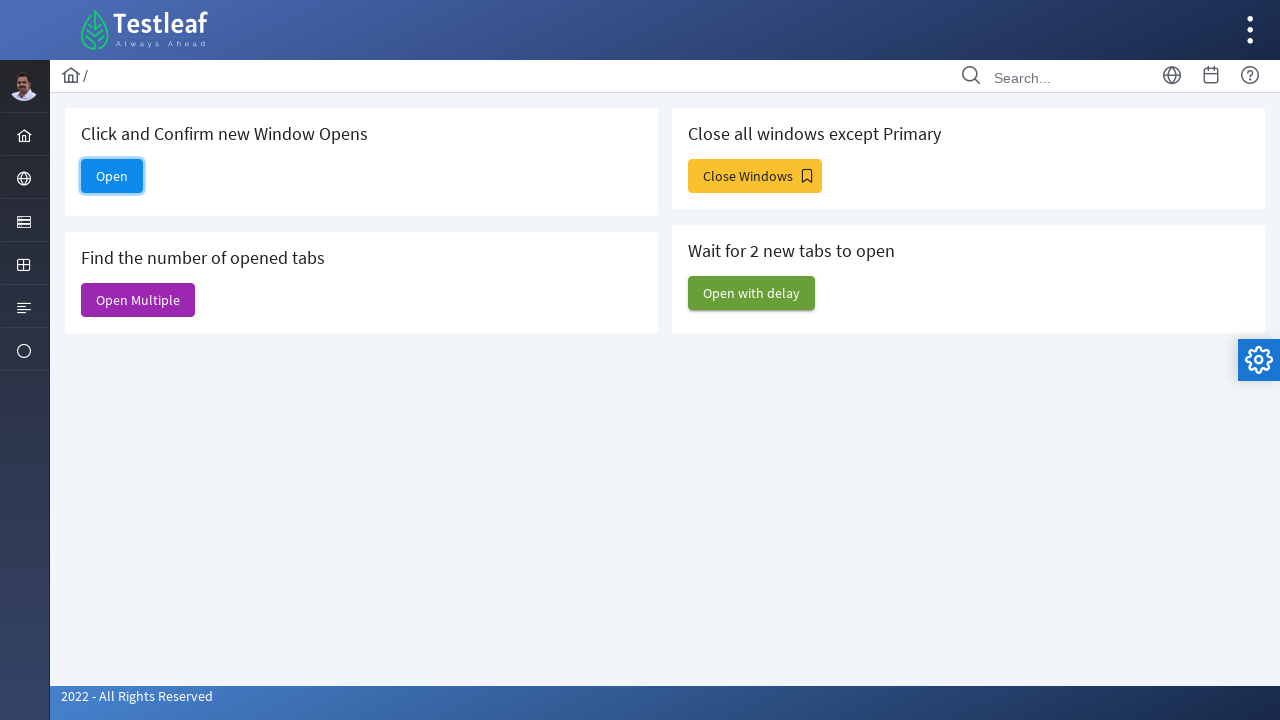

Closed the newly opened tab
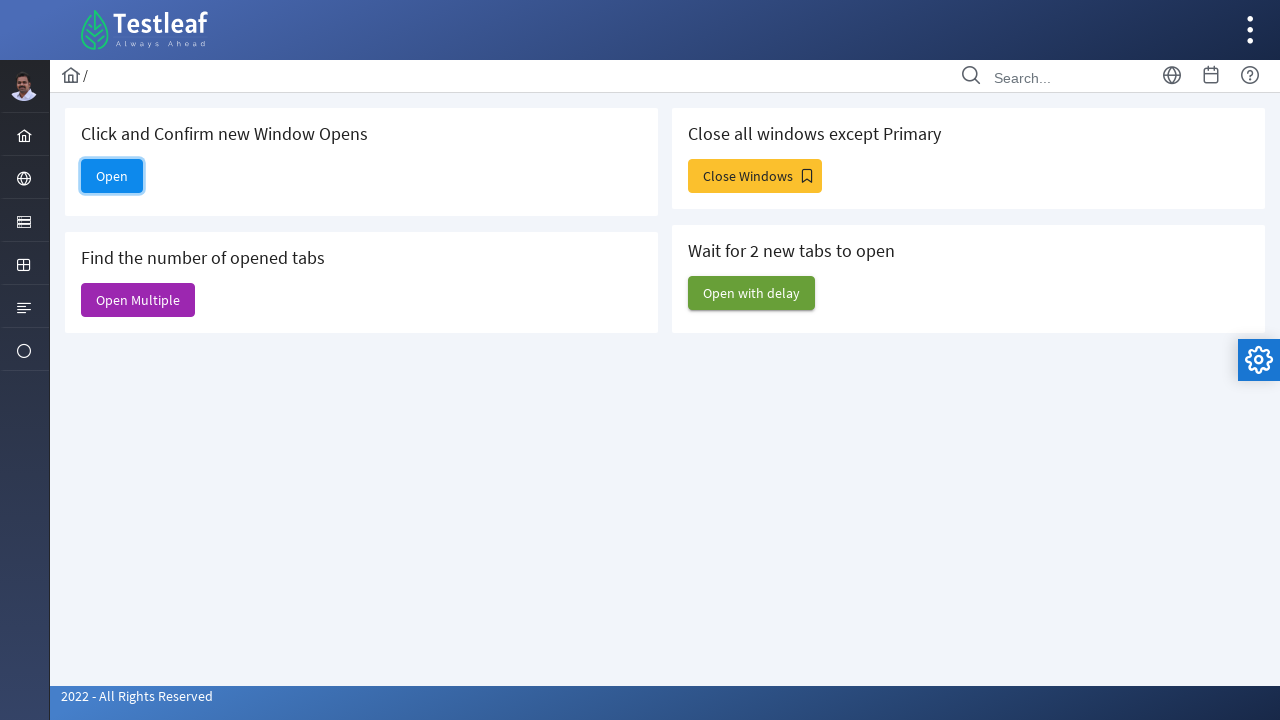

Clicked 'Open Multiple' button to open multiple tabs at (138, 300) on xpath=//span[text()='Open Multiple']
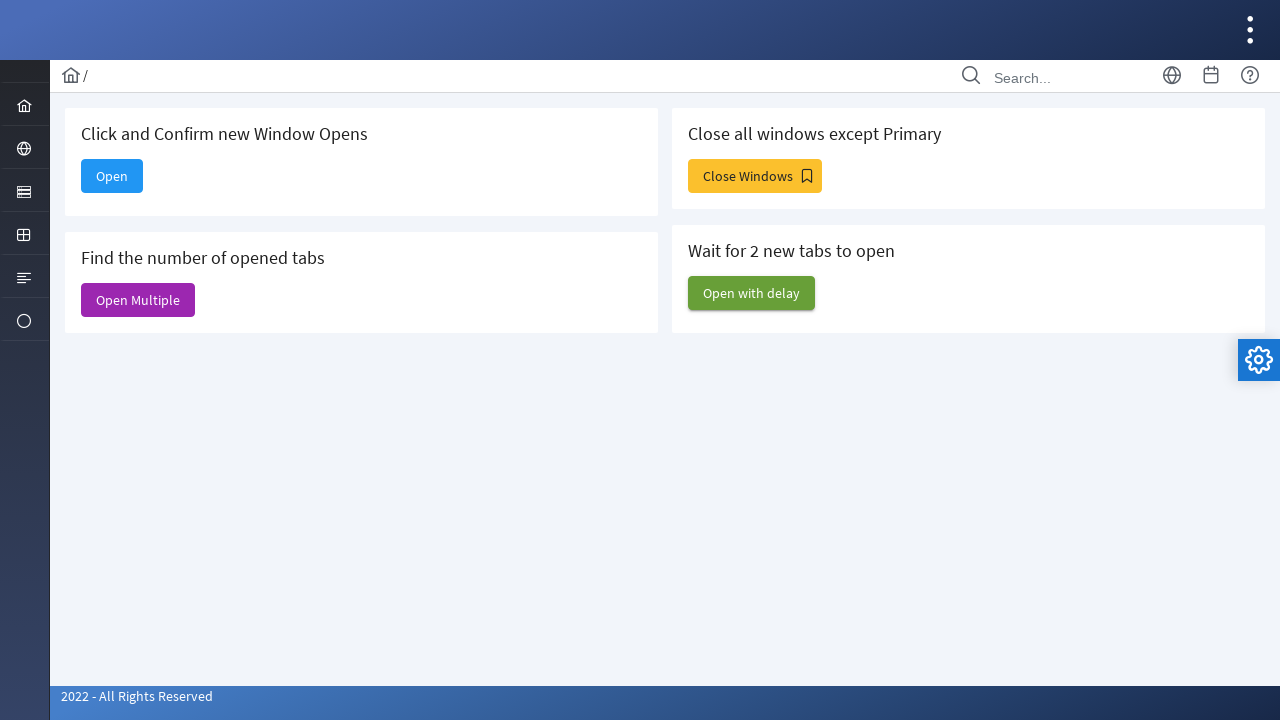

Waited for multiple tabs to open
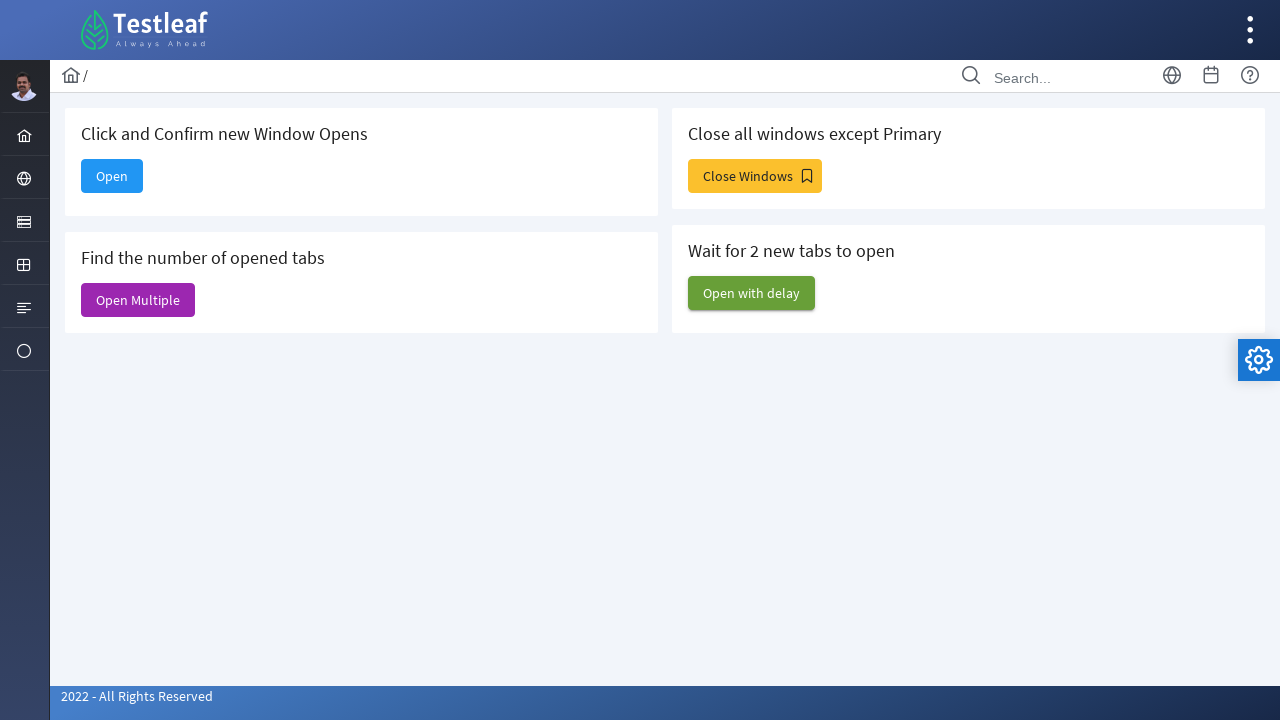

Retrieved all open pages/tabs after opening multiple
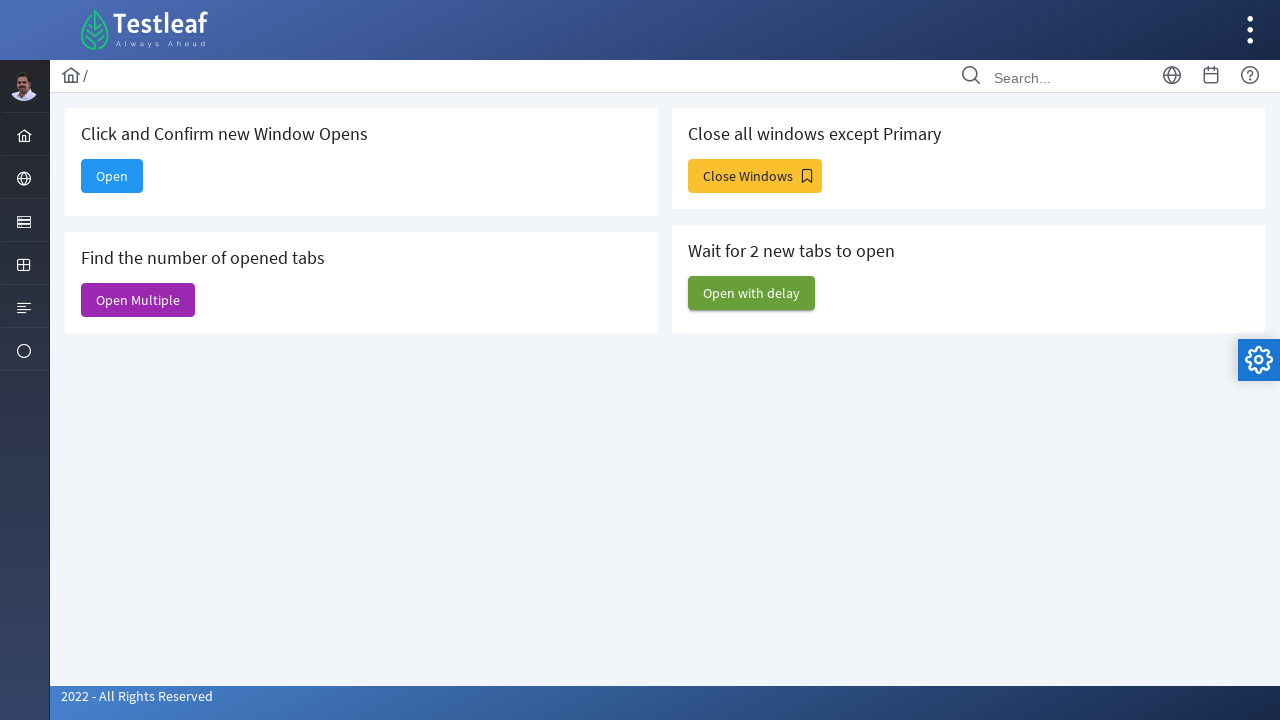

Closed tab at index 5
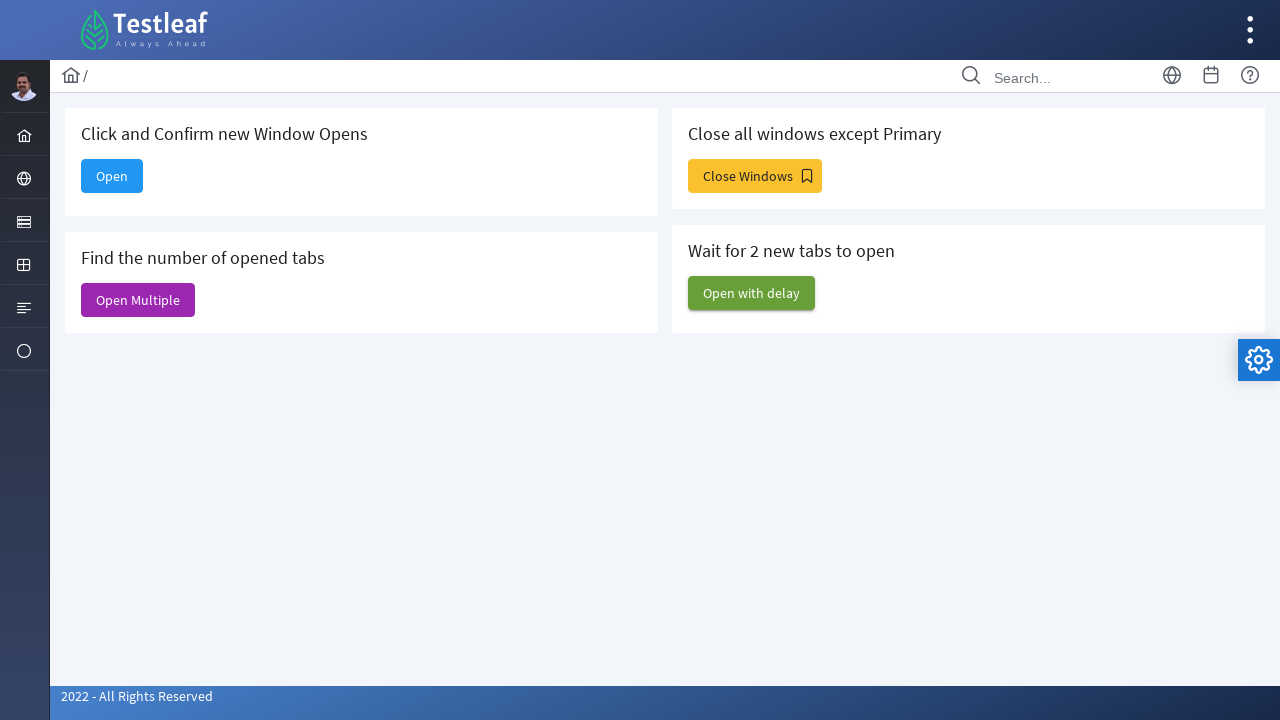

Closed tab at index 4
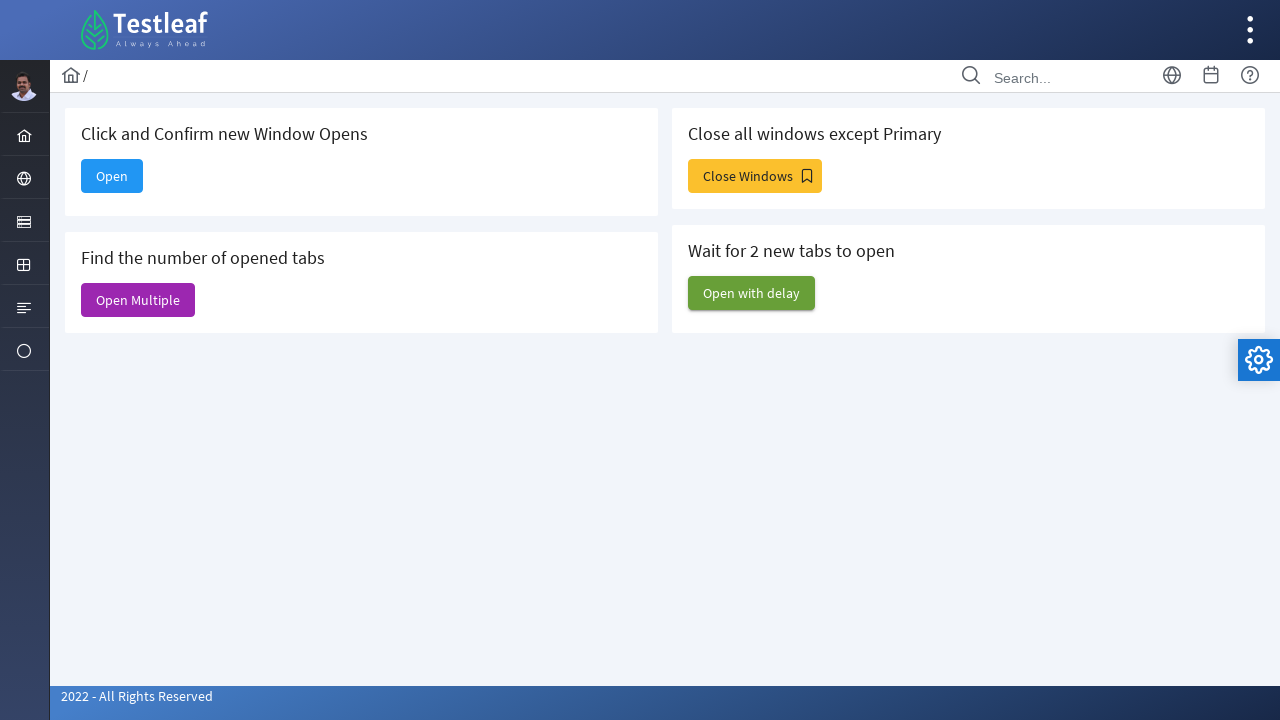

Closed tab at index 3
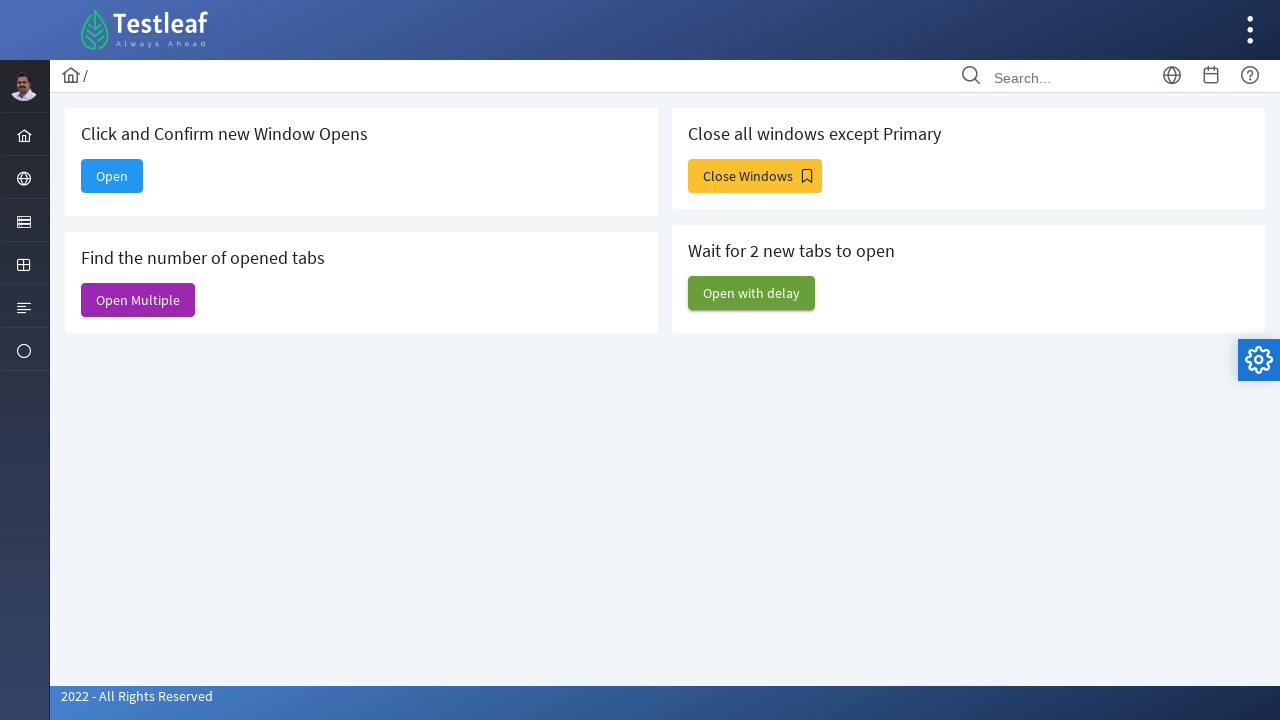

Closed tab at index 2
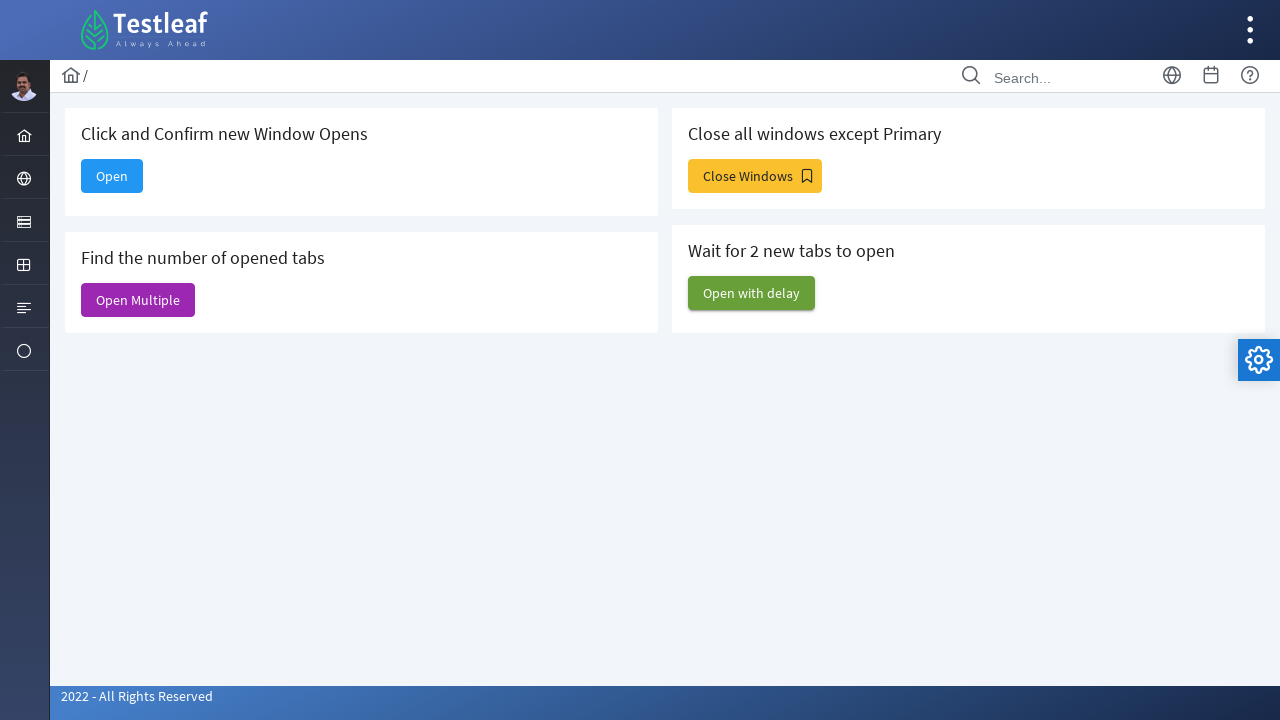

Closed tab at index 1
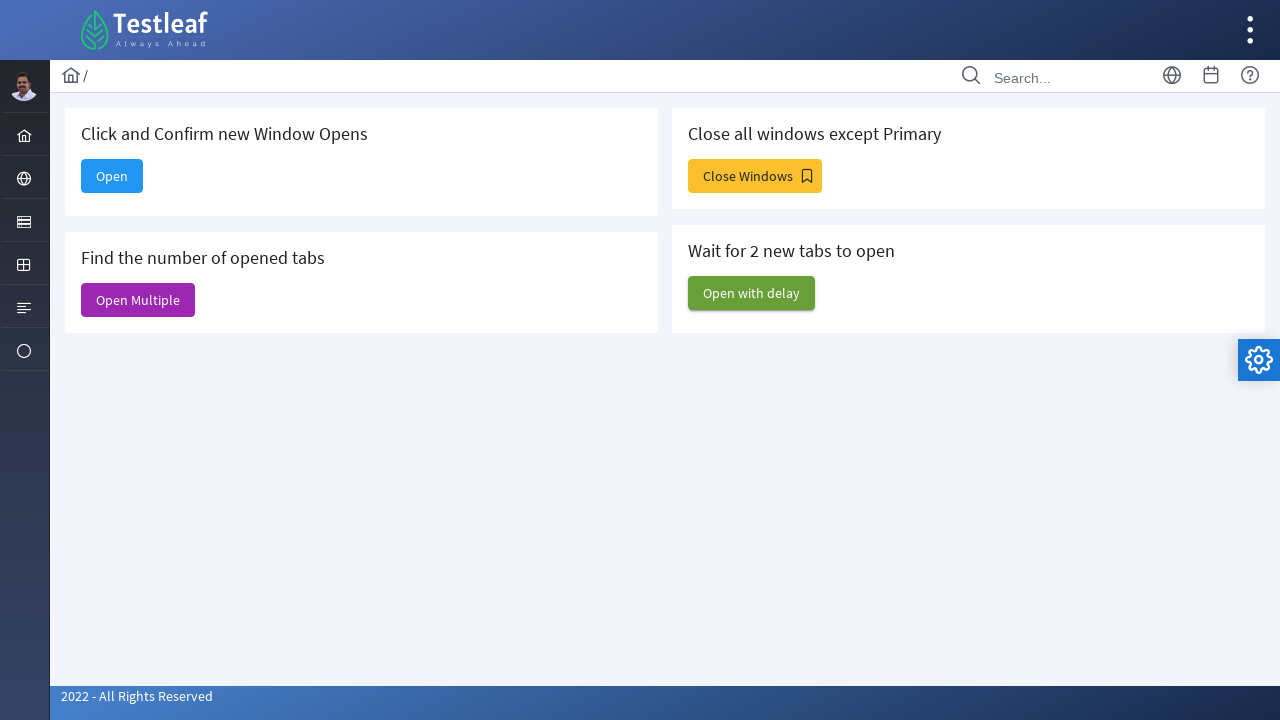

Clicked 'Close Windows' button at (755, 176) on xpath=//span[text()='Close Windows']
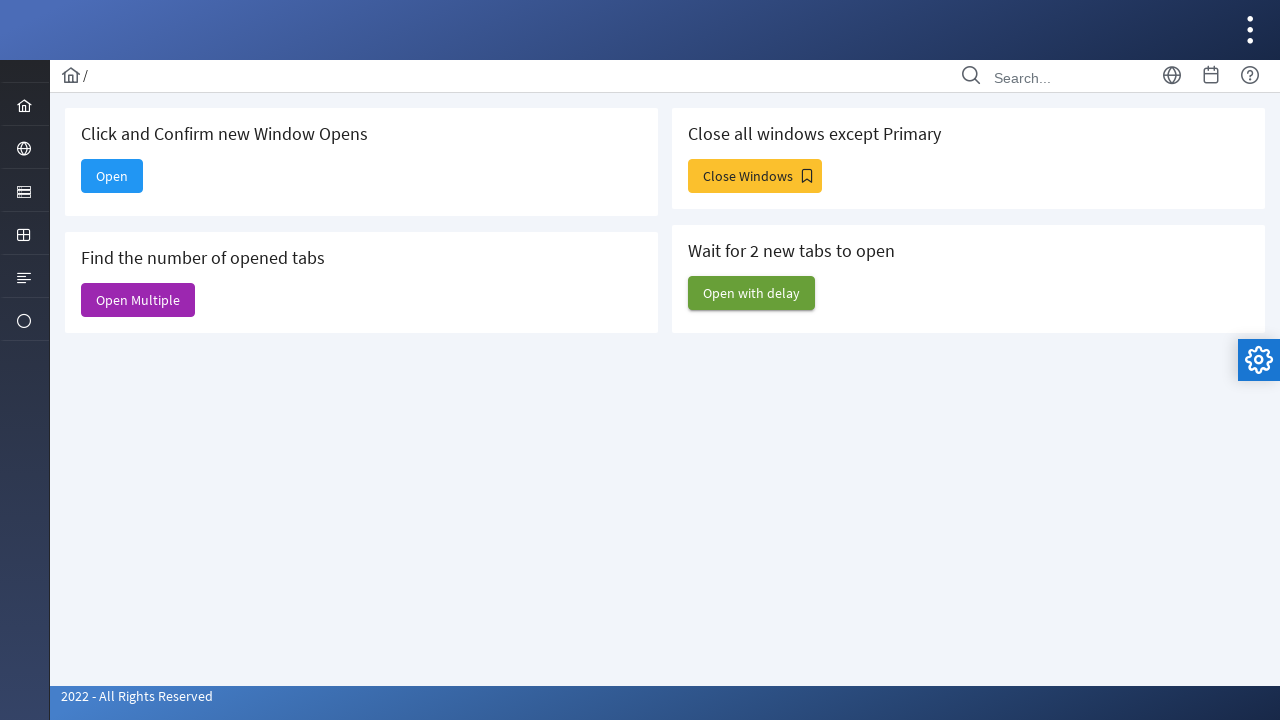

Waited for close windows action to complete
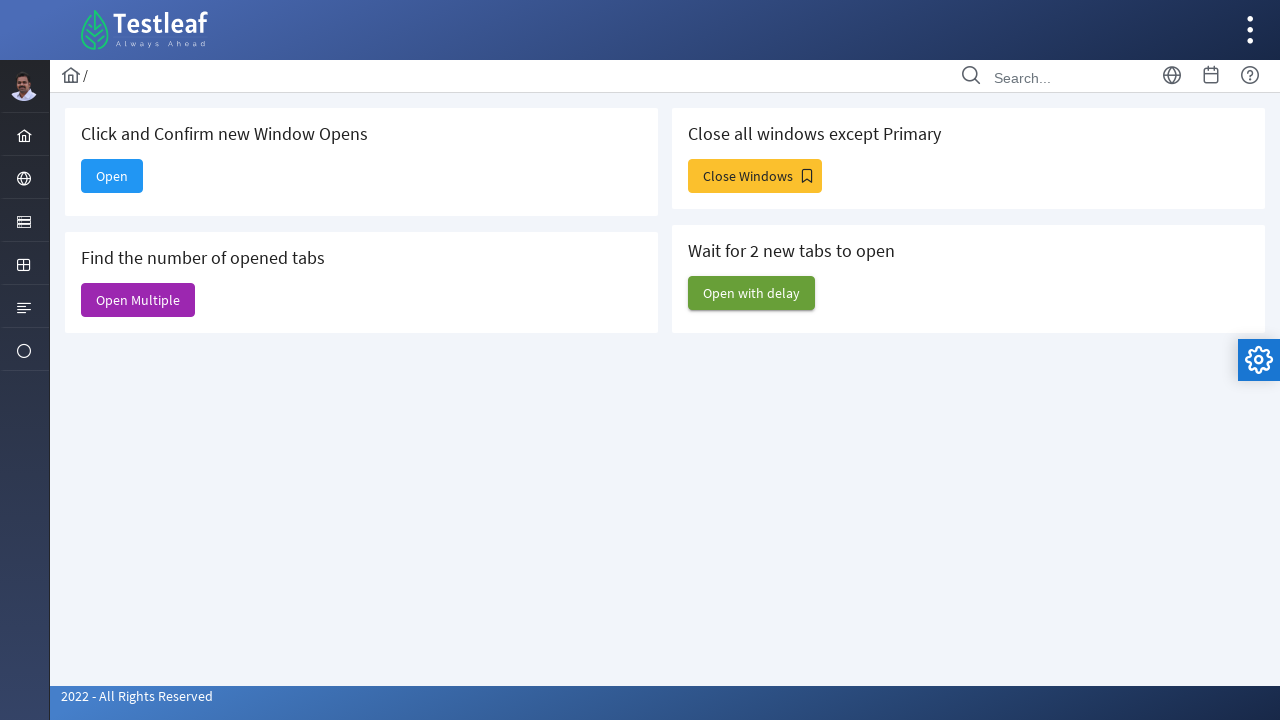

Retrieved all open pages/tabs after close windows action
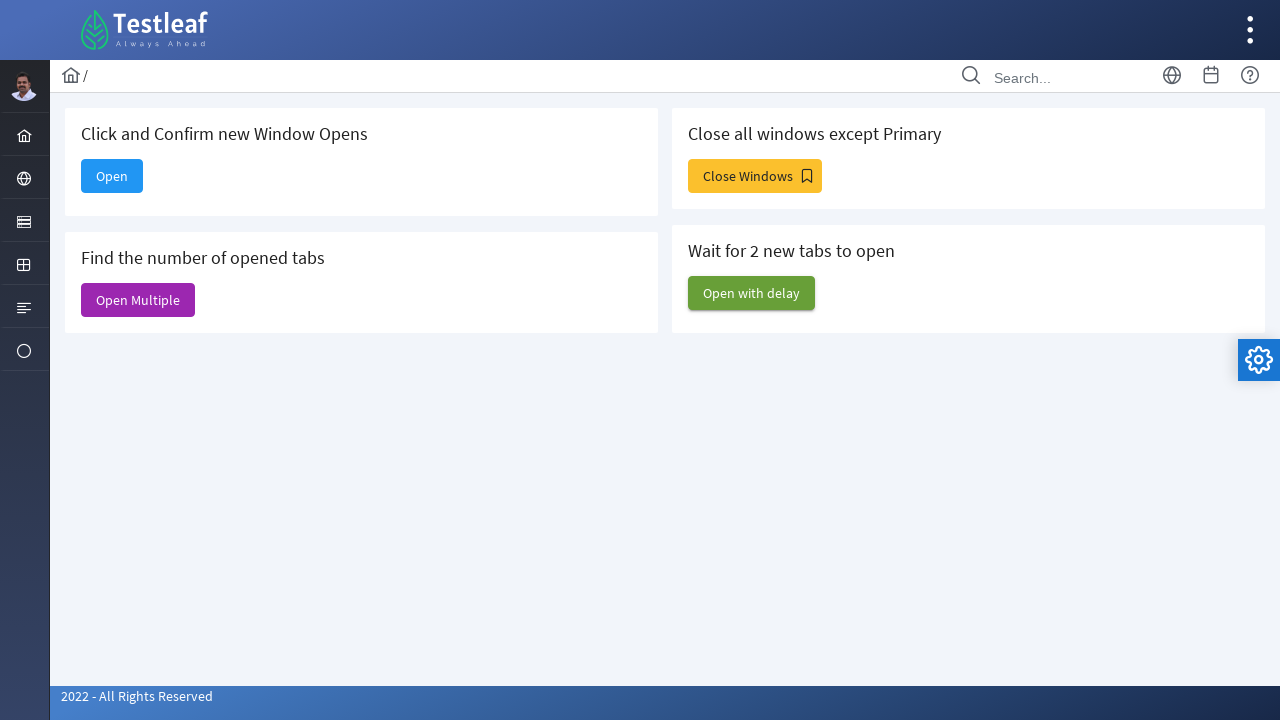

Closed tab at index 3
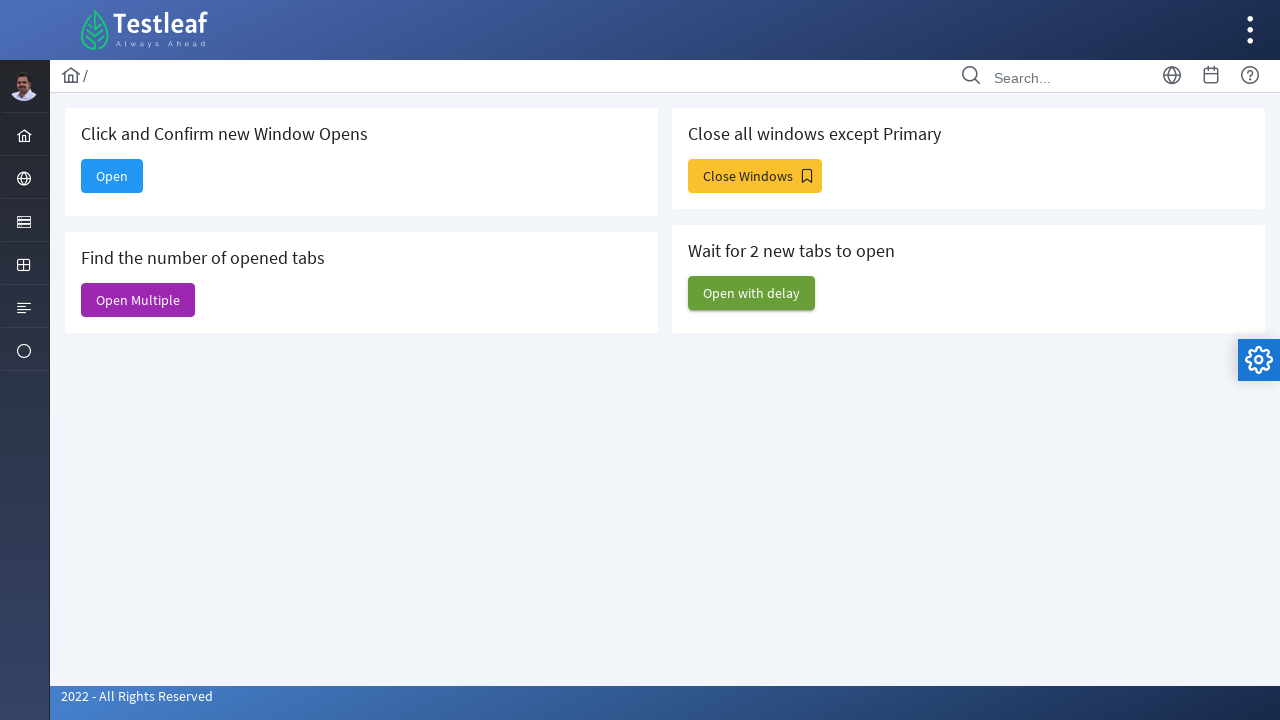

Closed tab at index 2
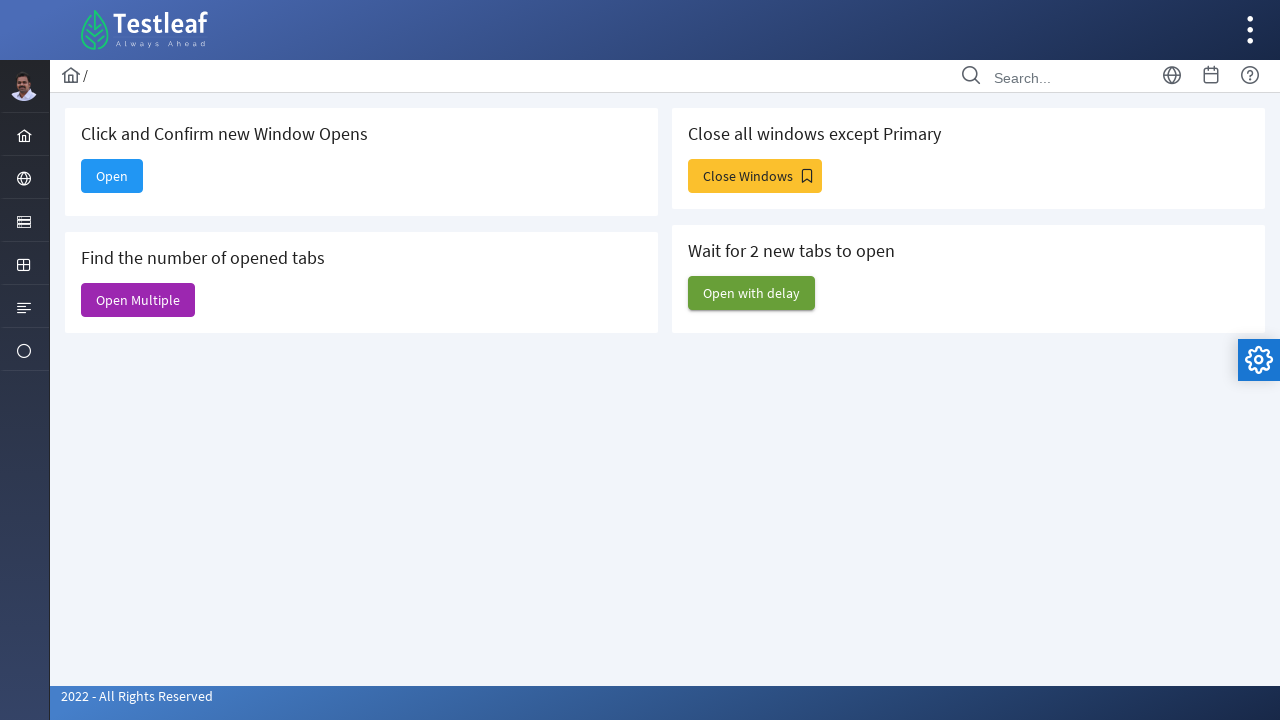

Closed tab at index 1
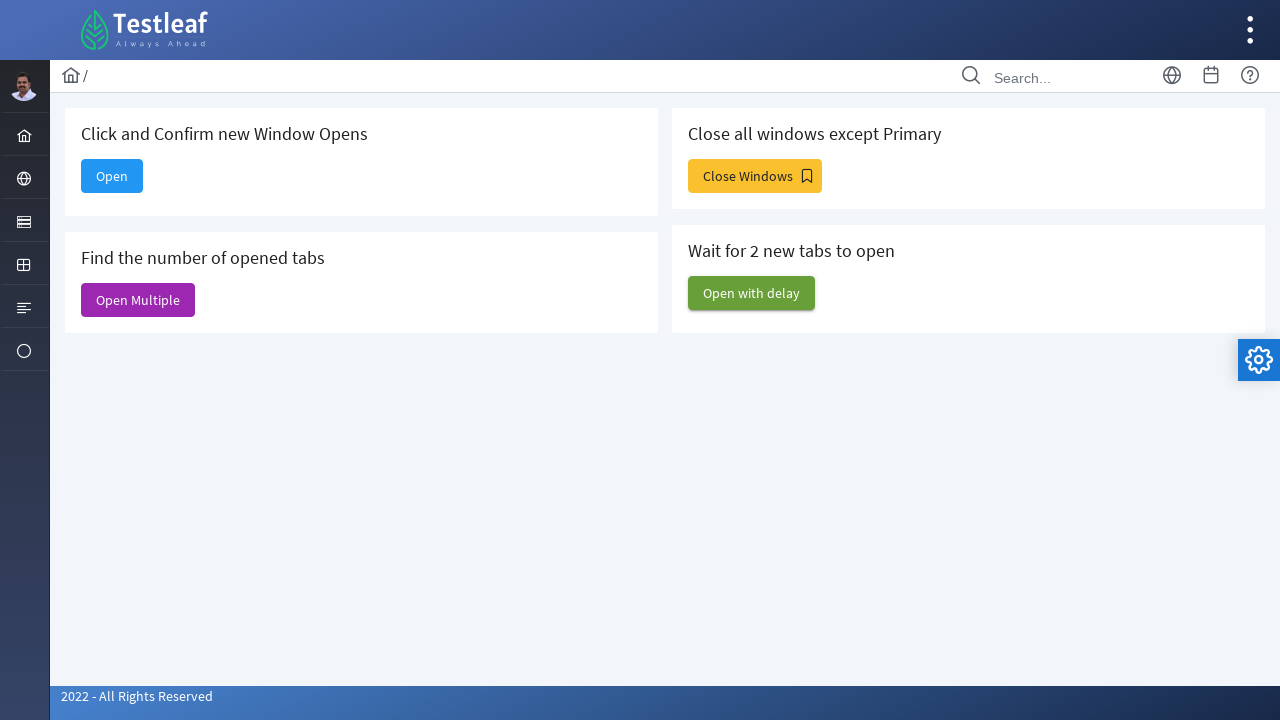

Clicked 'Open with delay' button at (752, 293) on xpath=//span[text()='Open with delay']
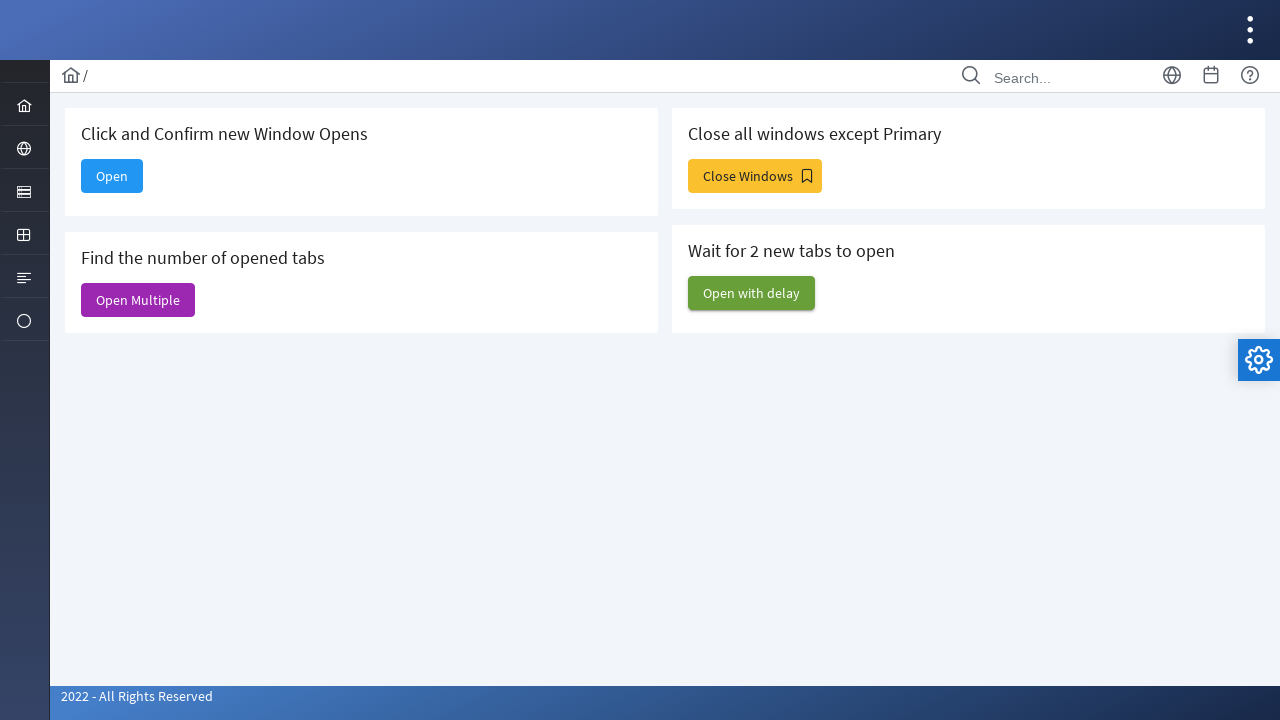

Waited for delayed tabs to open
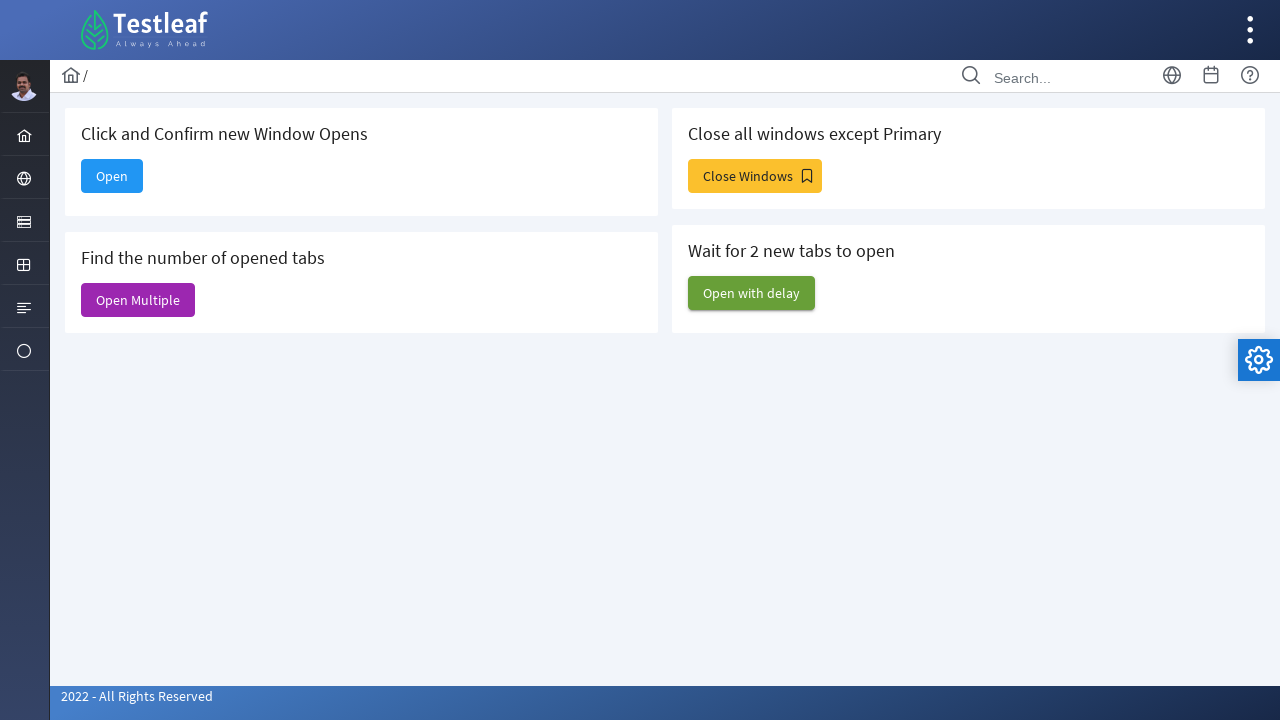

Retrieved all open pages/tabs after delay
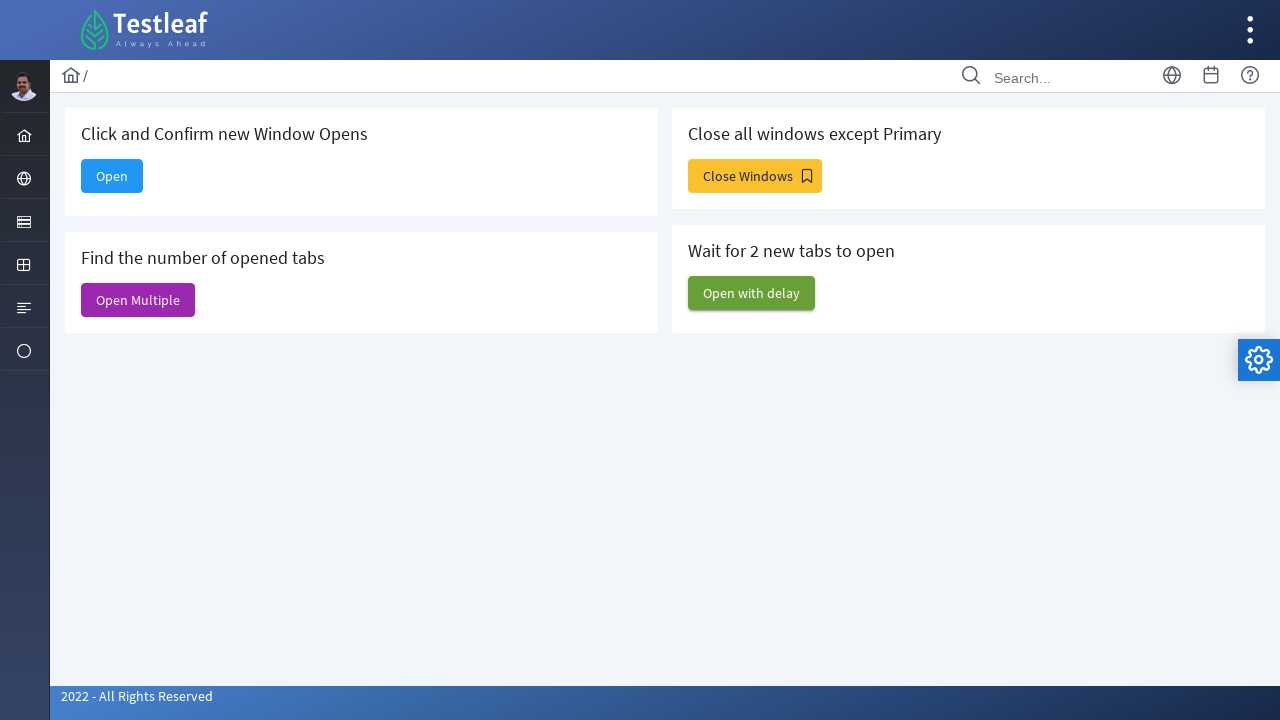

Closed tab at index 2
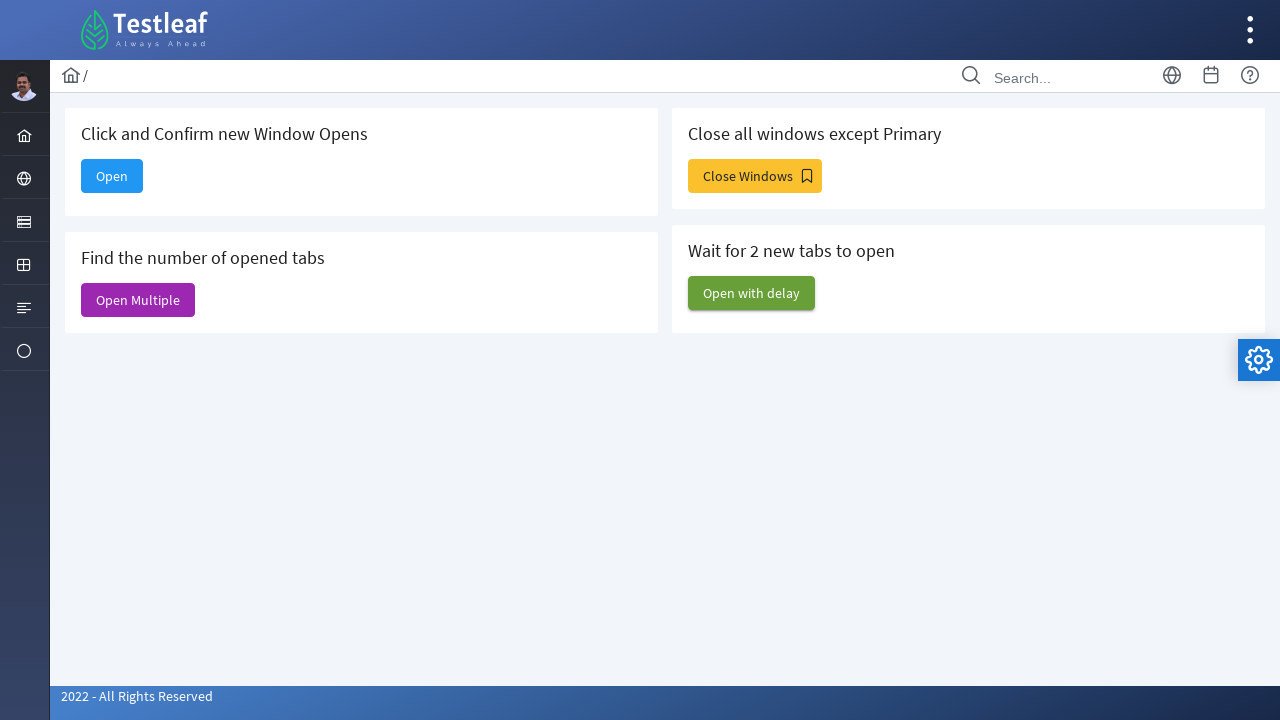

Closed tab at index 1
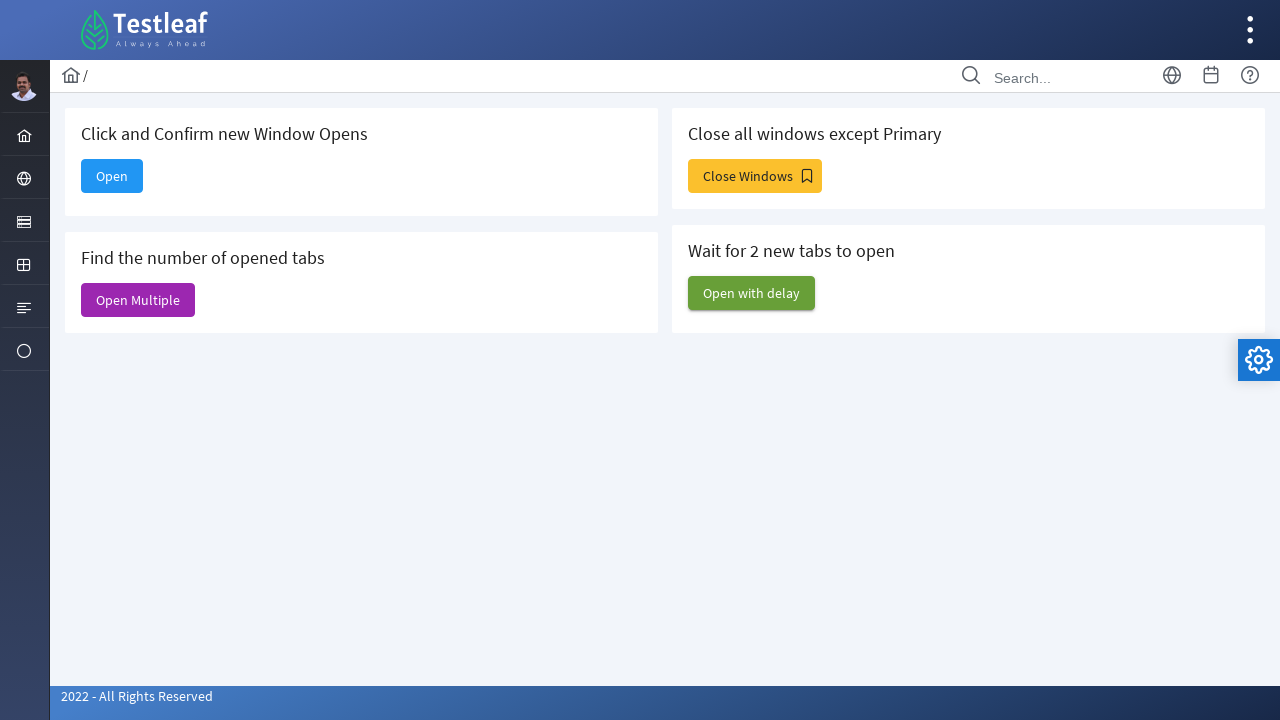

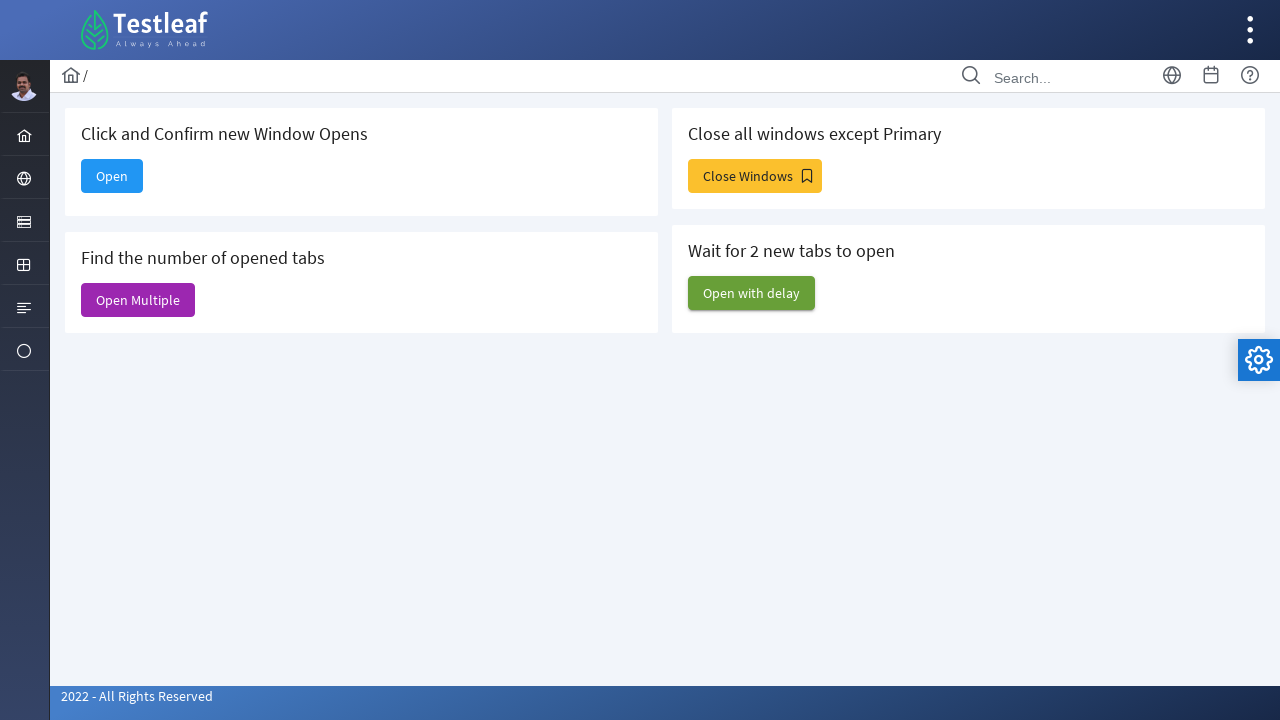